Simple navigation test that loads the Rahul Shetty Academy homepage

Starting URL: https://rahulshettyacademy.com

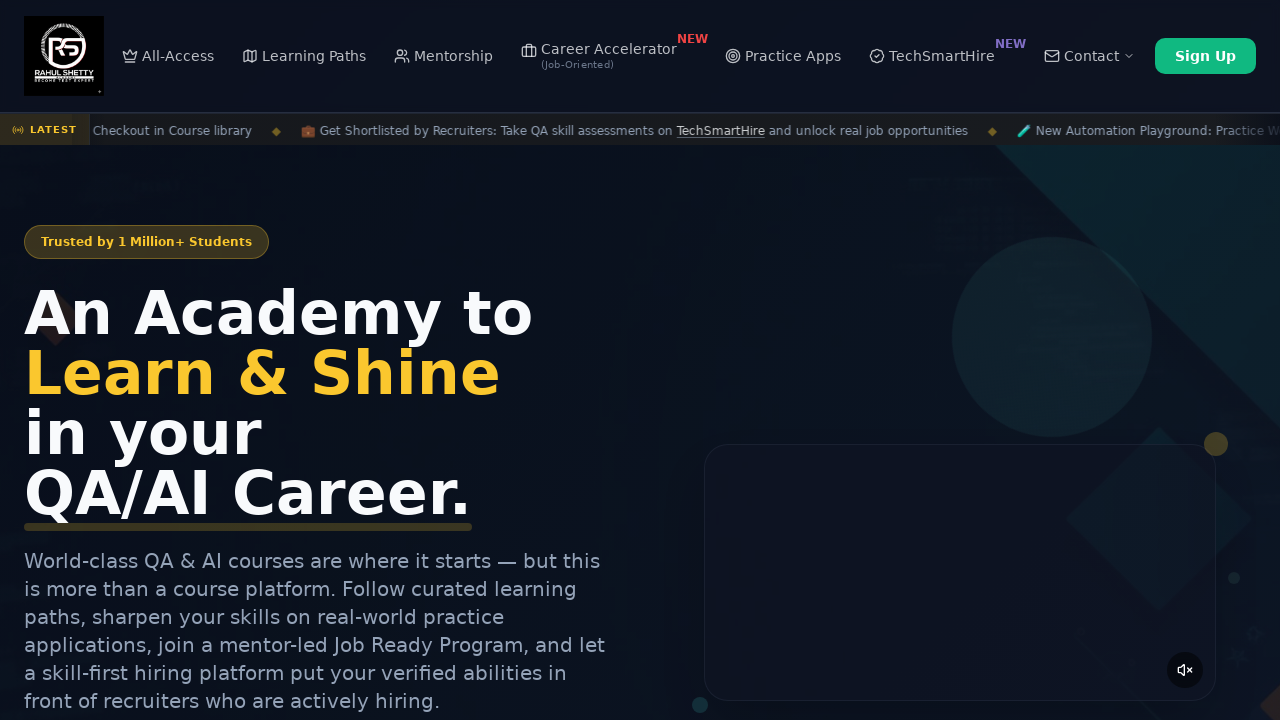

Rahul Shetty Academy homepage loaded with DOM content ready
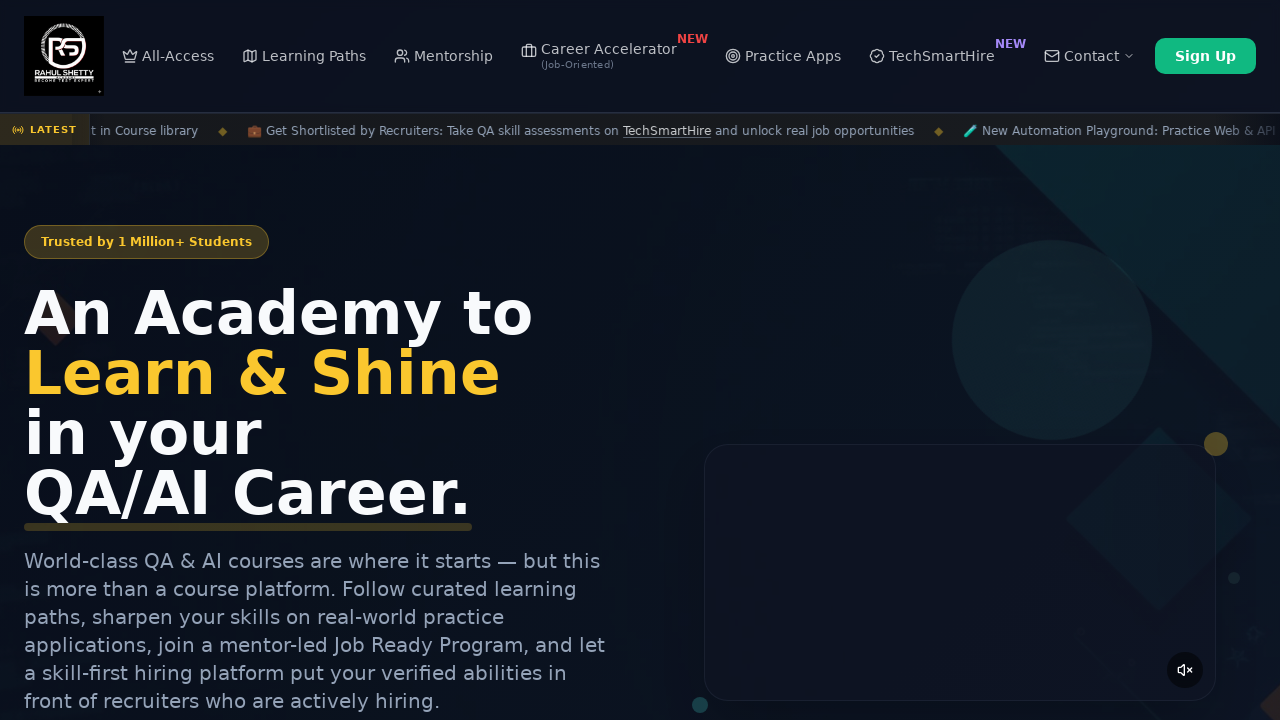

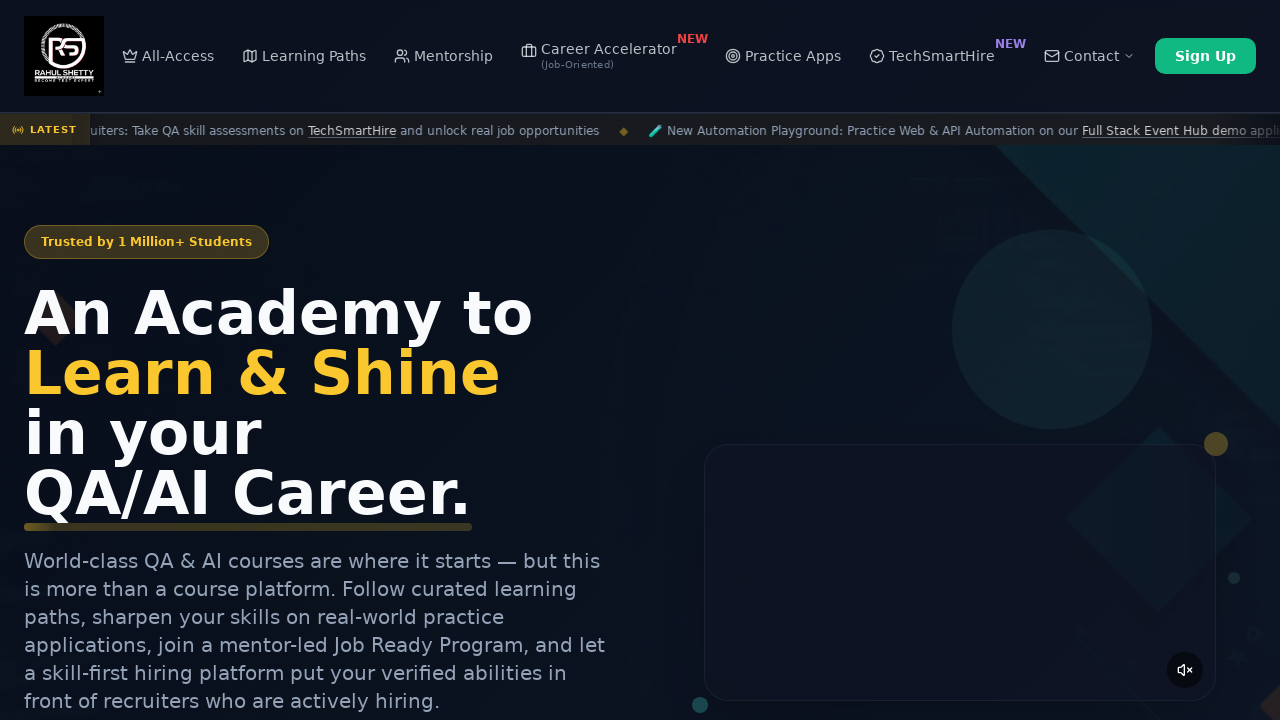